Verifies the Elemental Selenium link has the correct href attribute

Starting URL: https://the-internet.herokuapp.com/

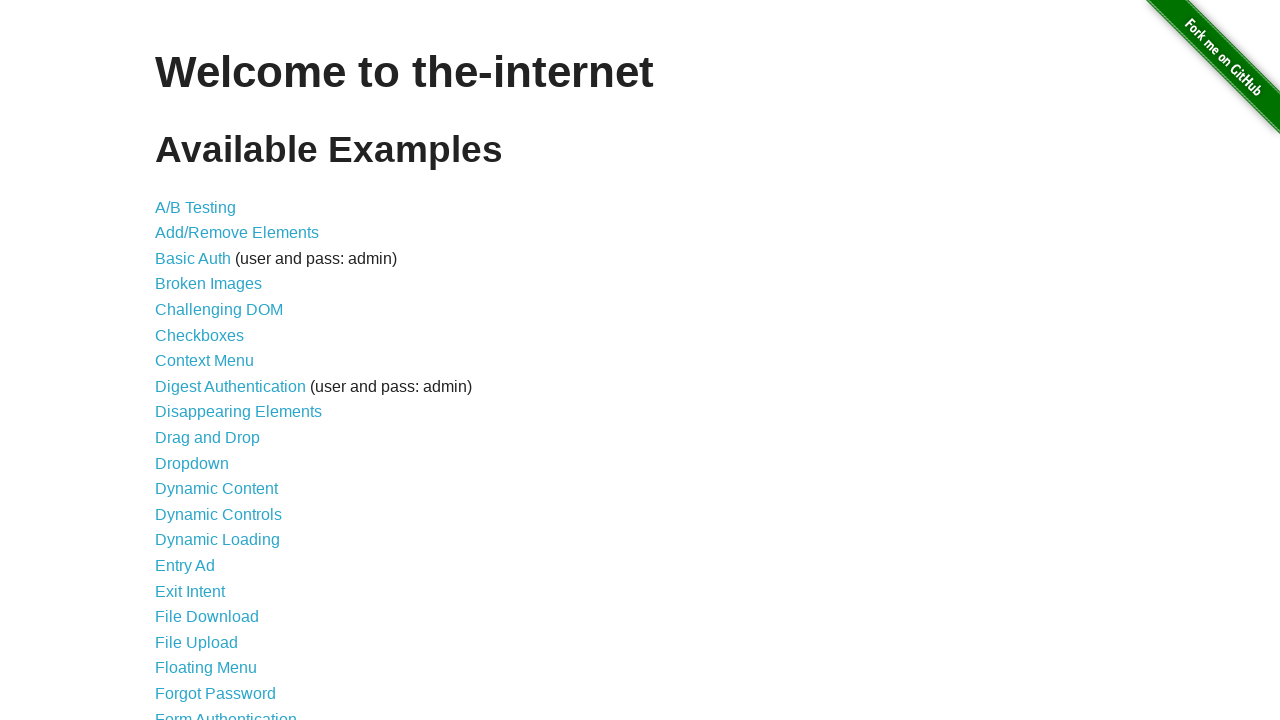

Clicked on Form Authentication link at (226, 712) on xpath=//a[text() = "Form Authentication"]
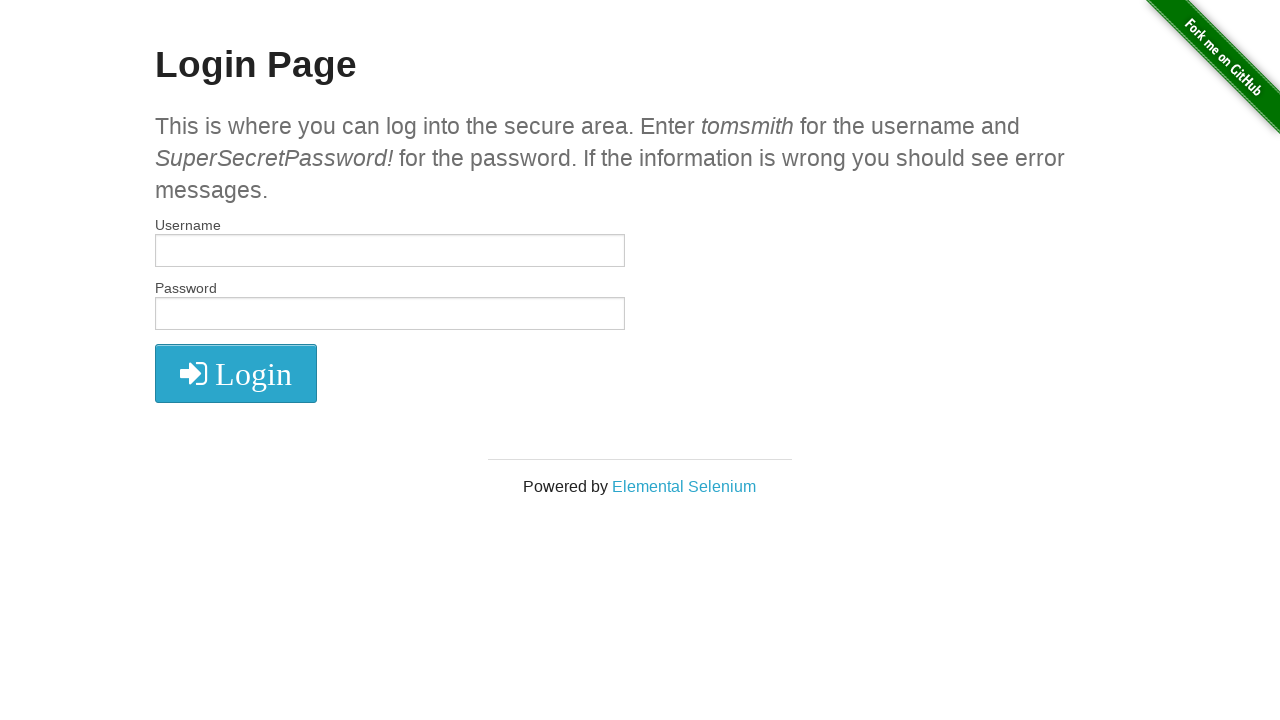

Retrieved href attribute from Elemental Selenium link
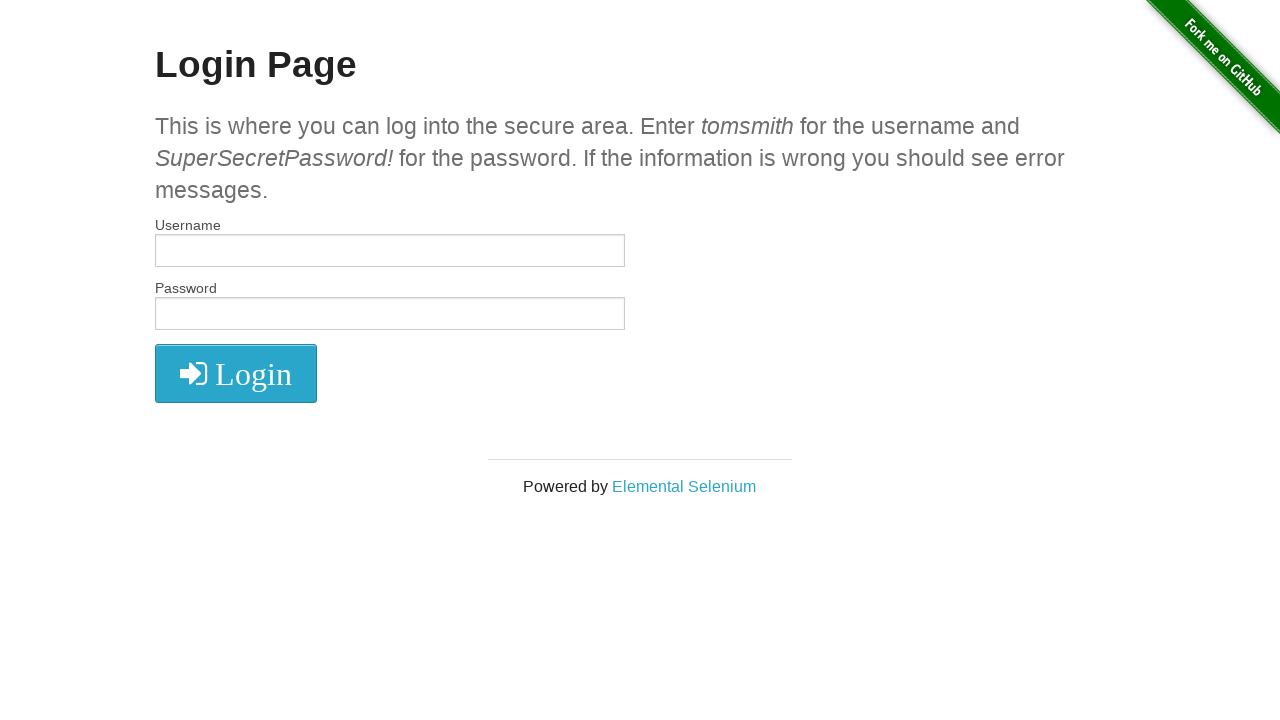

Verified Elemental Selenium link has correct href attribute 'http://elementalselenium.com/'
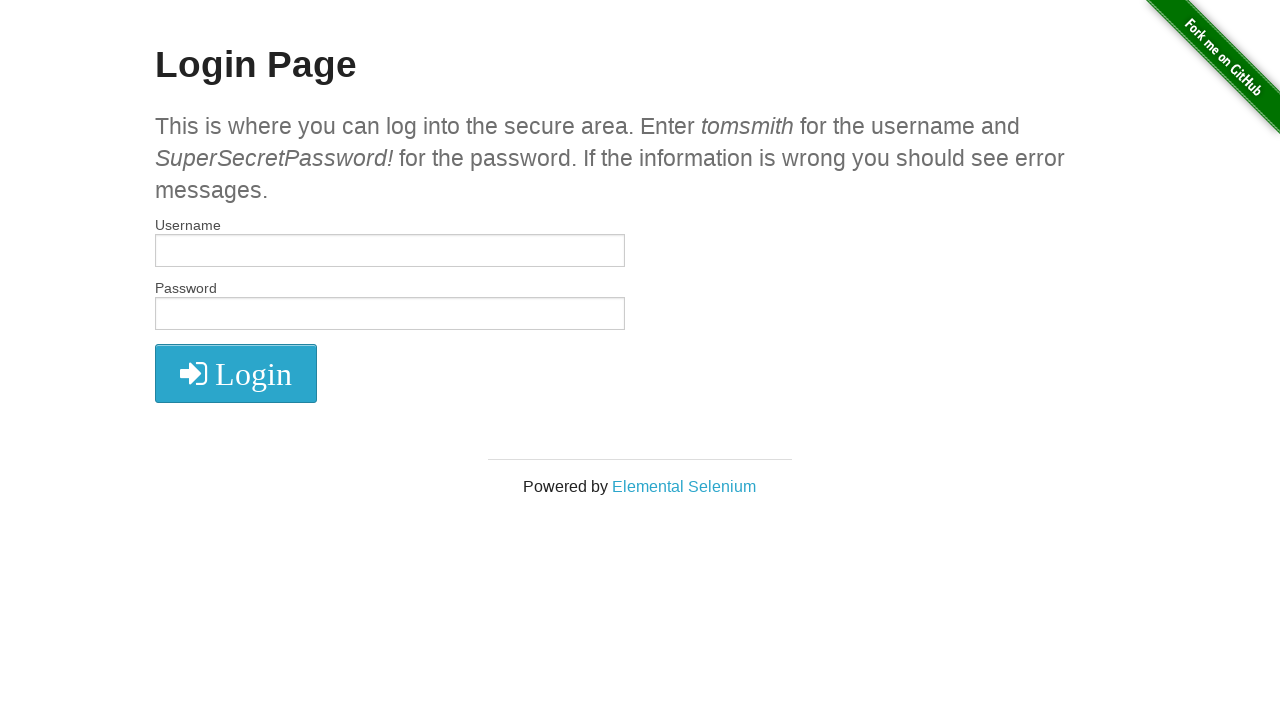

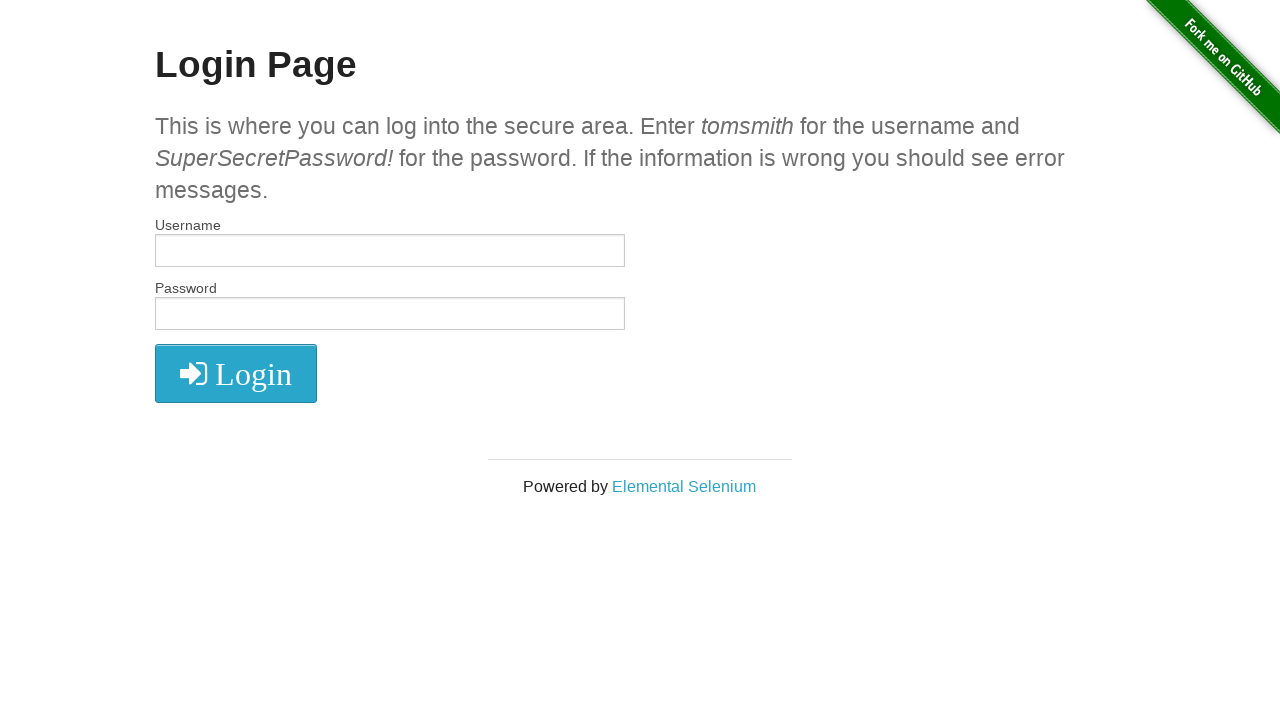